Demonstrates various JavaScript scroll operations on a webpage including scrolling down, up, left, right, and to the bottom/top of the page

Starting URL: https://rahulshettyacademy.com/seleniumPractise/#/

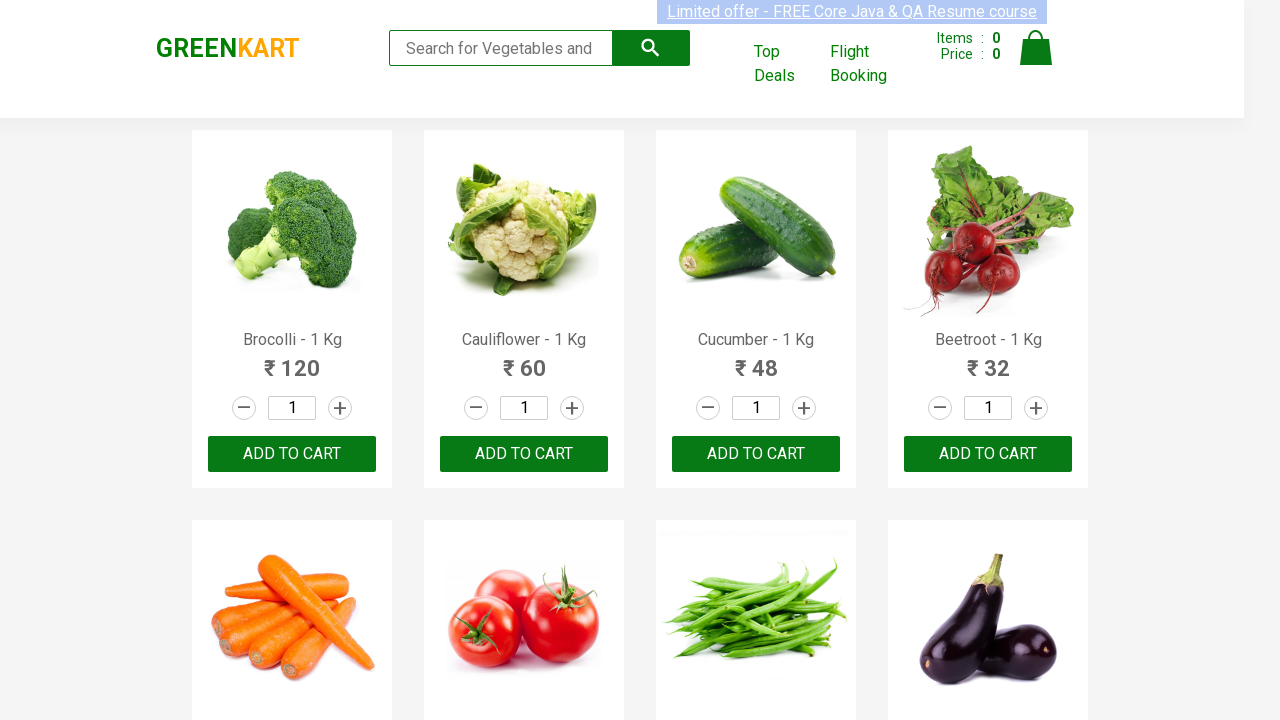

Scrolled down the page by 1000 pixels
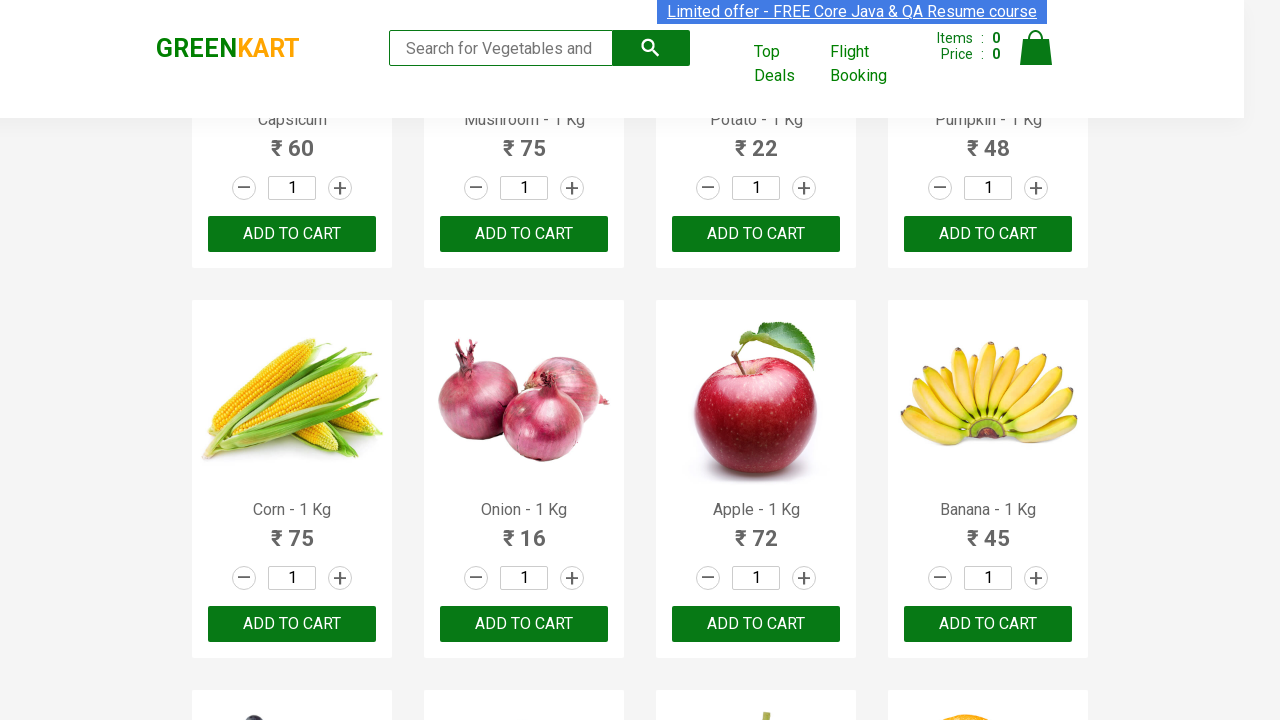

Waited 2 seconds for scroll effect
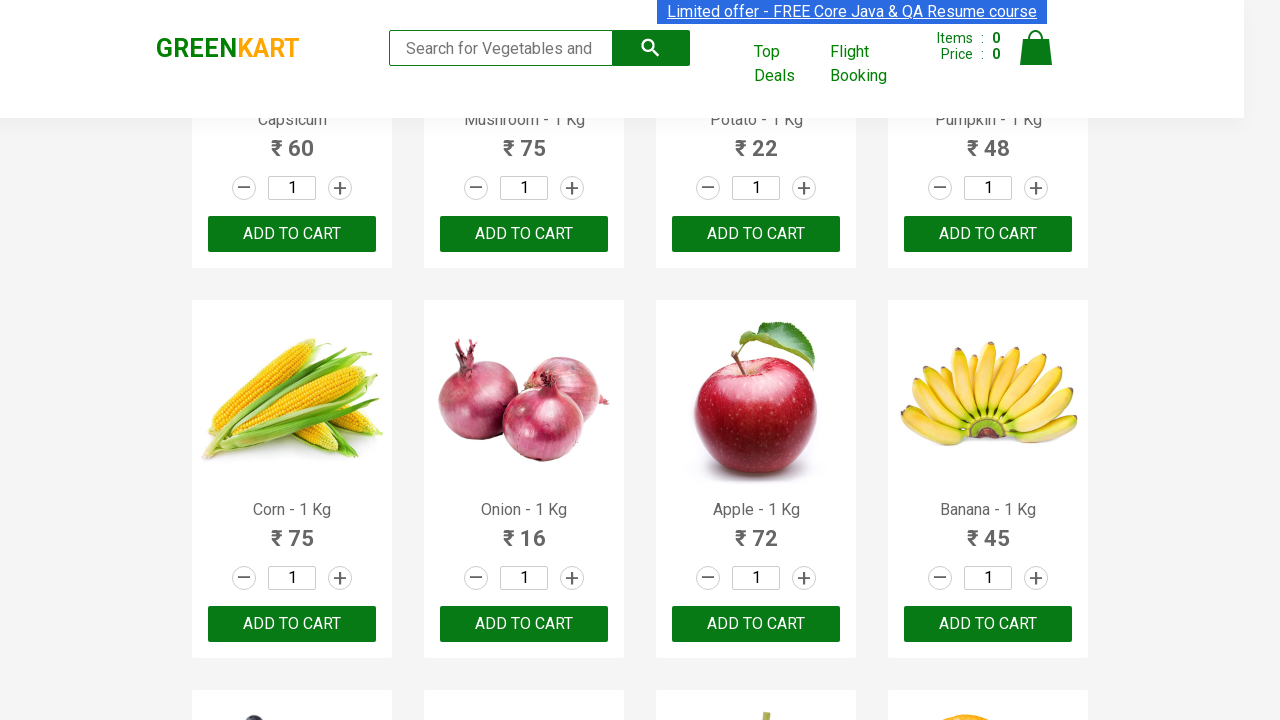

Scrolled up the page by 500 pixels
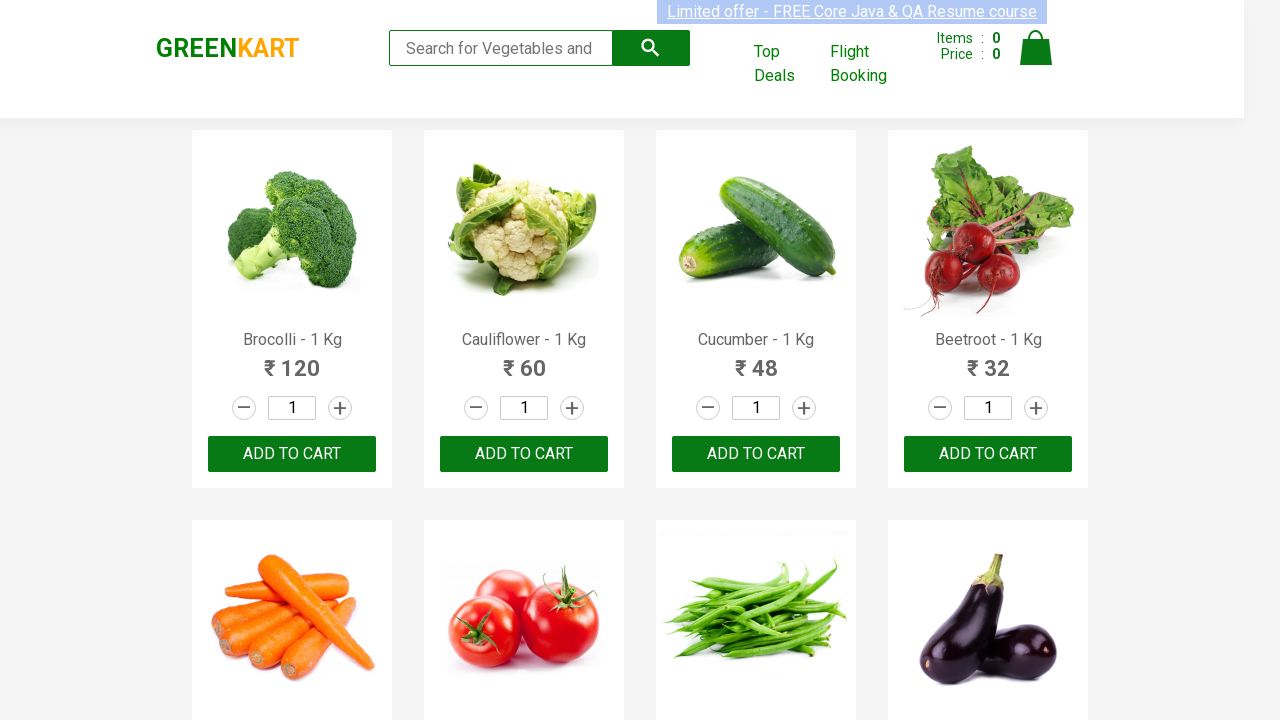

Scrolled right by 1000 pixels
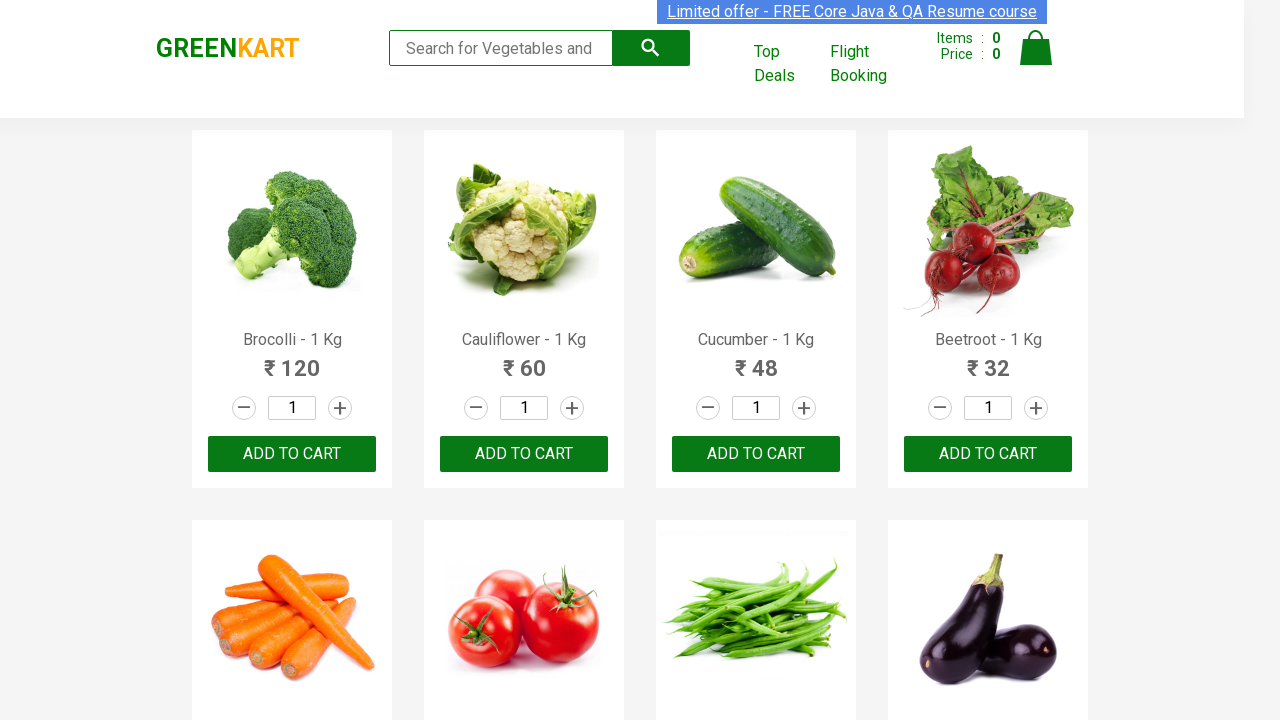

Scrolled left by 1000 pixels
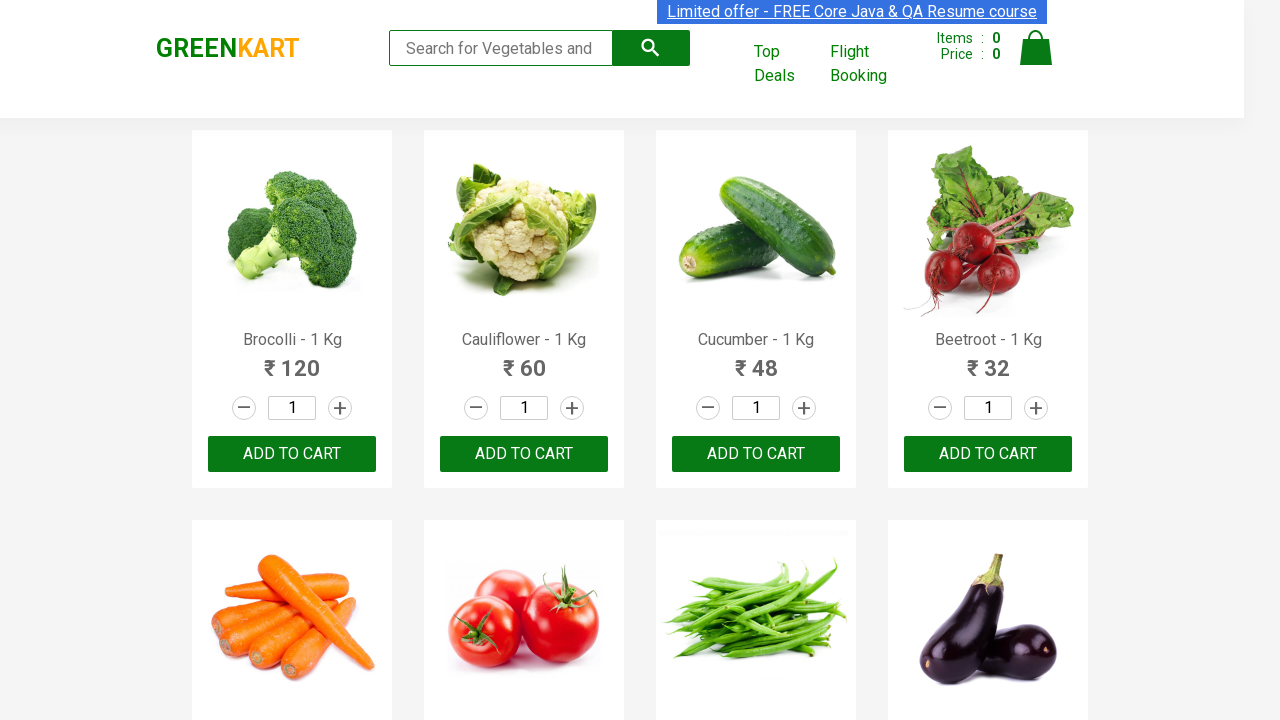

Waited 2 seconds for scroll effect
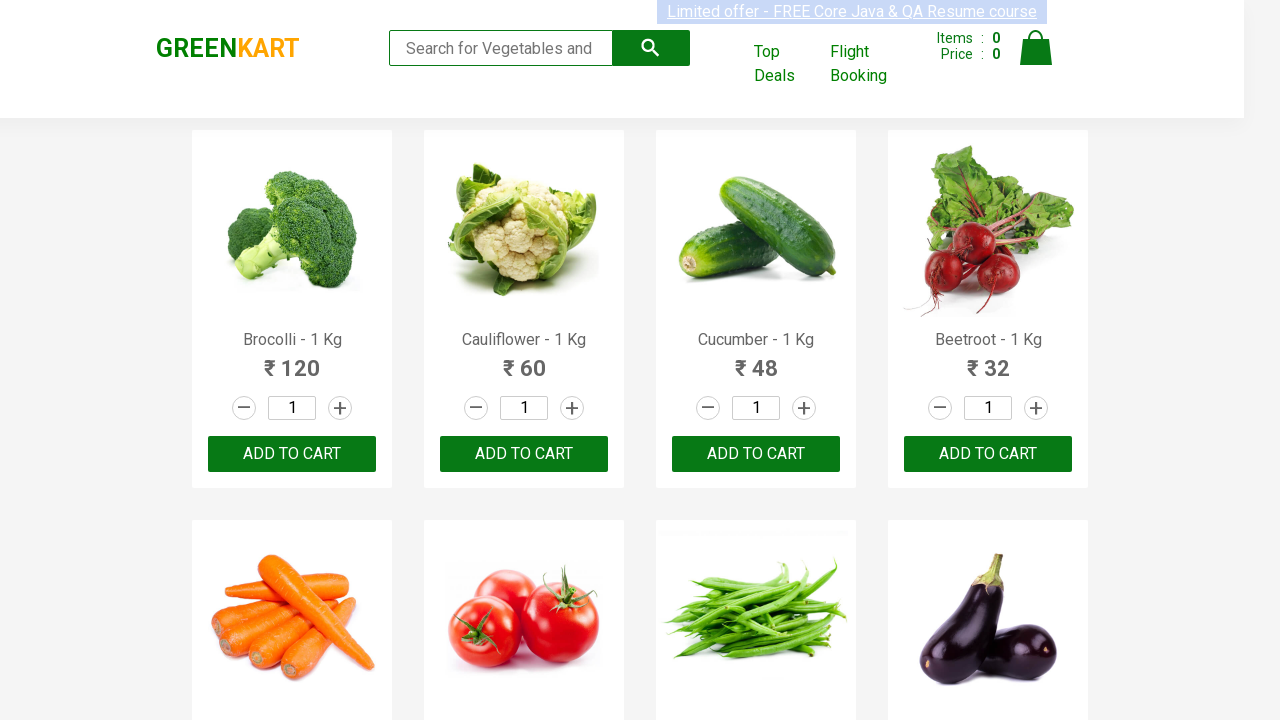

Scrolled to the bottom of the page
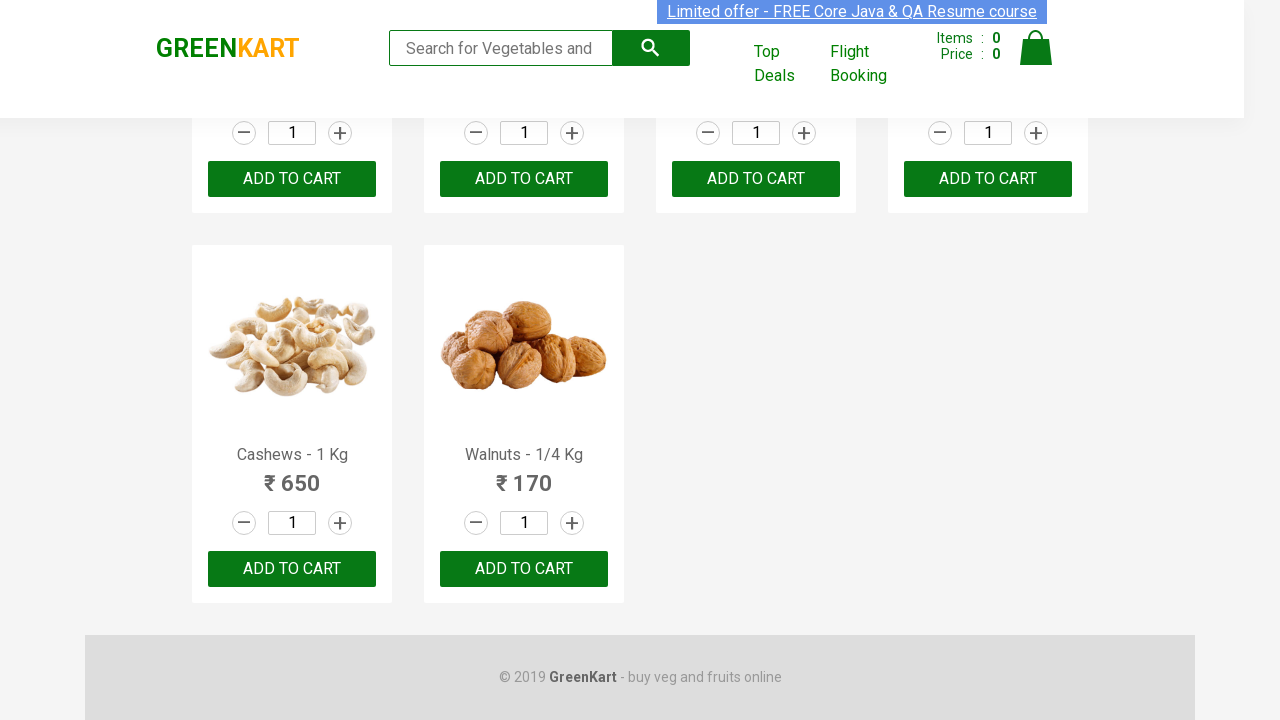

Waited 2 seconds for scroll effect
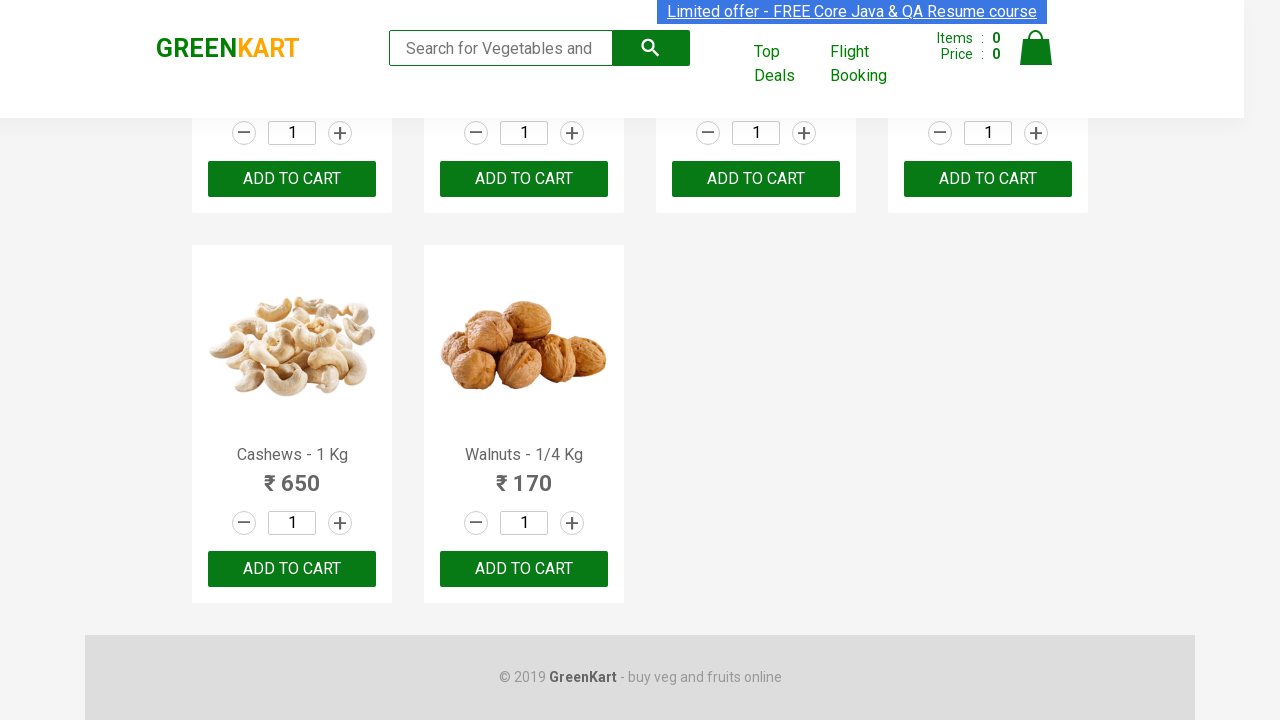

Scrolled to the top of the page
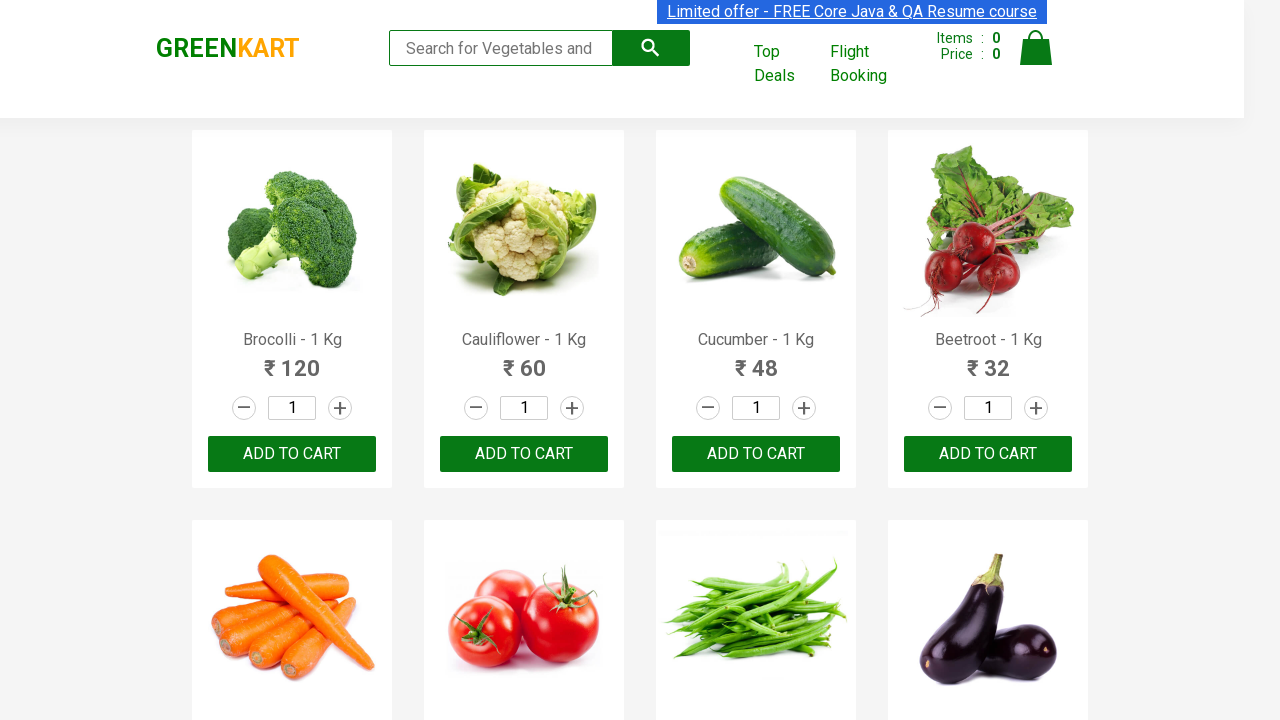

Retrieved page title: GreenKart - veg and fruits kart
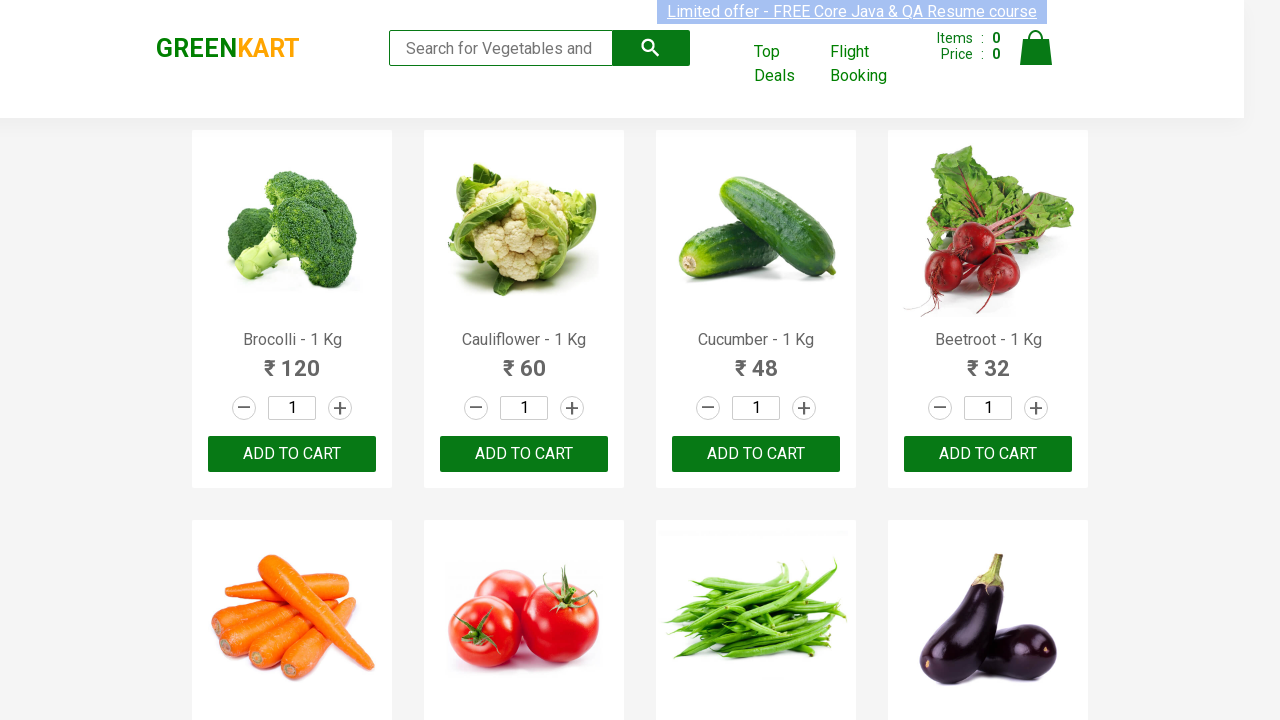

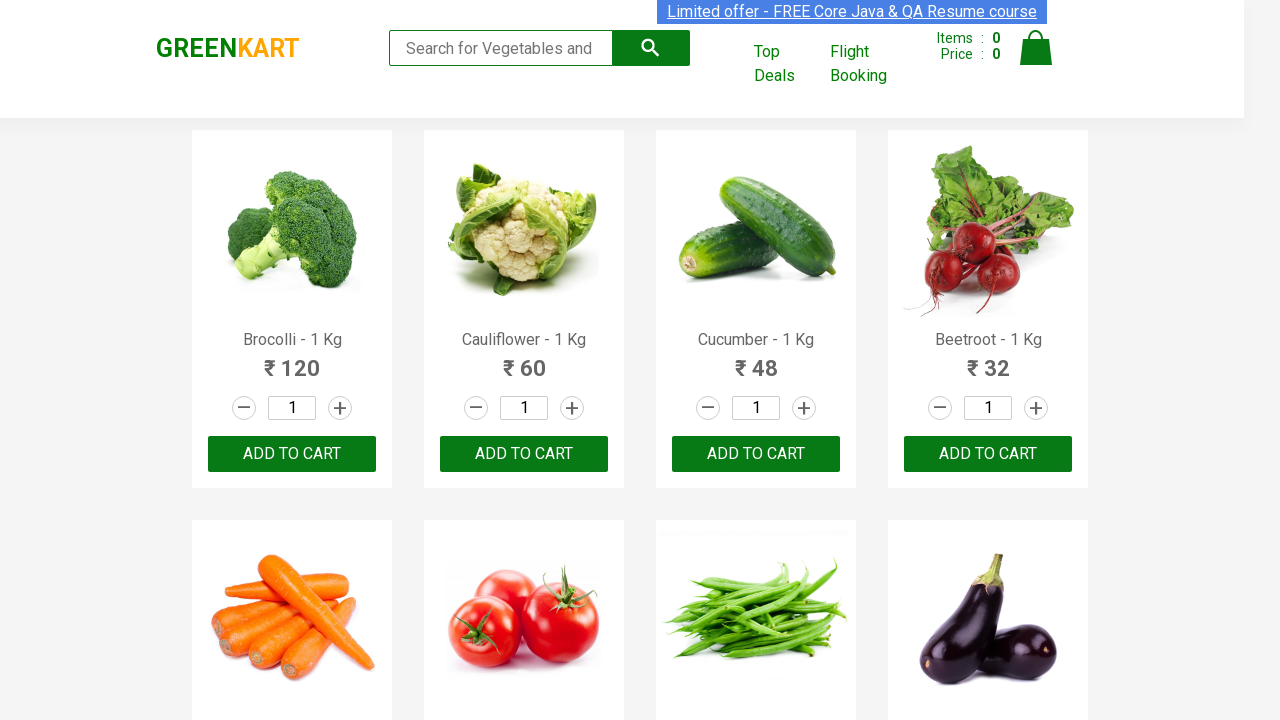